Tests clicking the letter B link and verifies navigation to the B category page

Starting URL: https://www.99-bottles-of-beer.net/abc.html

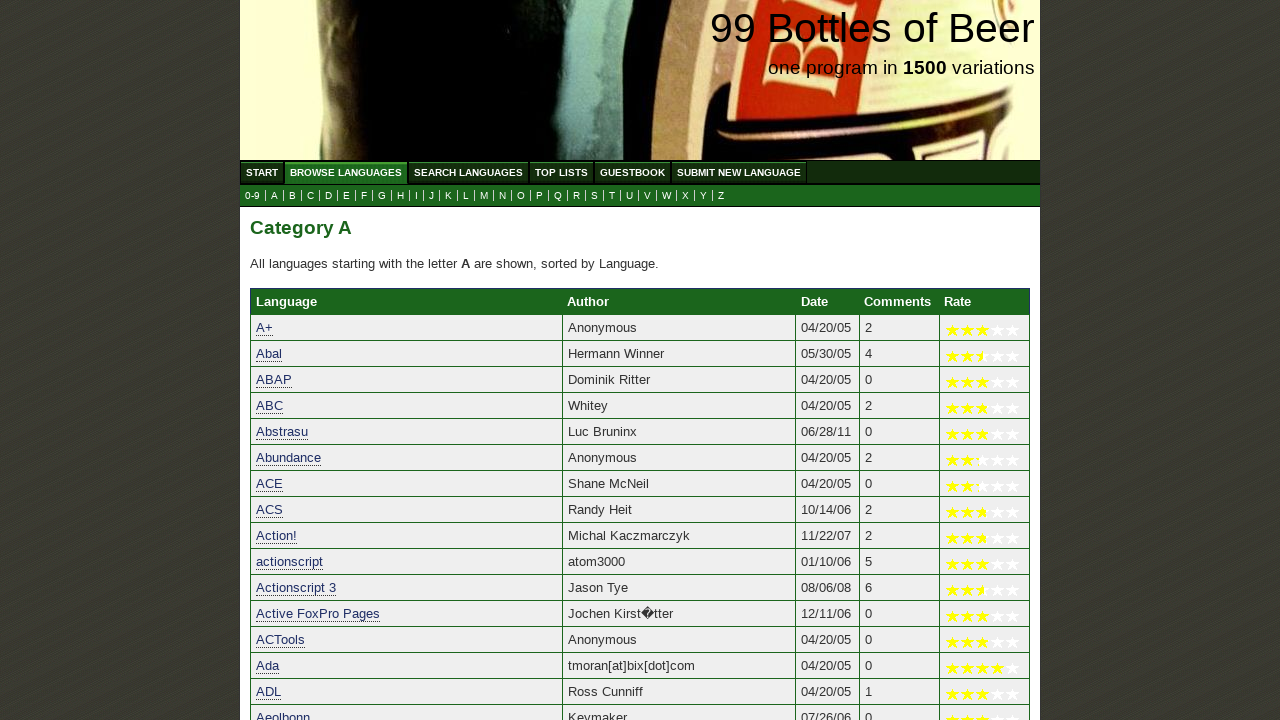

Clicked the letter B link to navigate to B category page at (292, 196) on a[href='b.html']
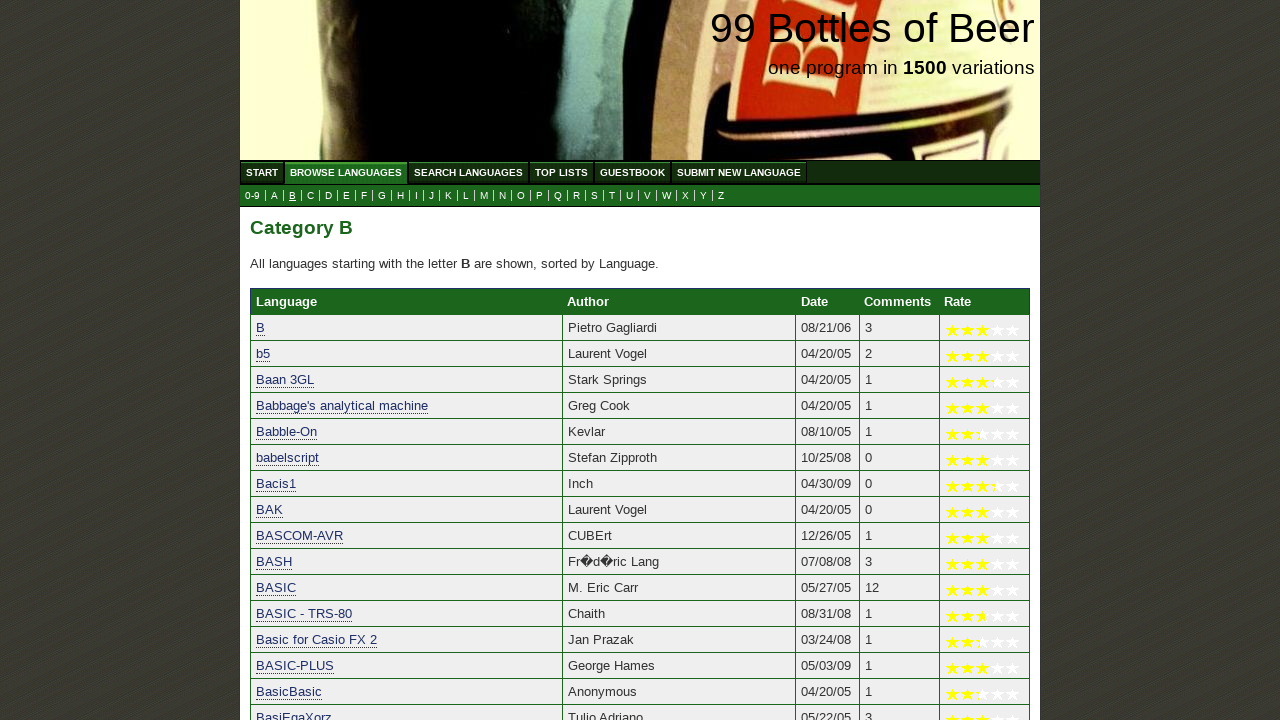

B category page loaded with song links visible
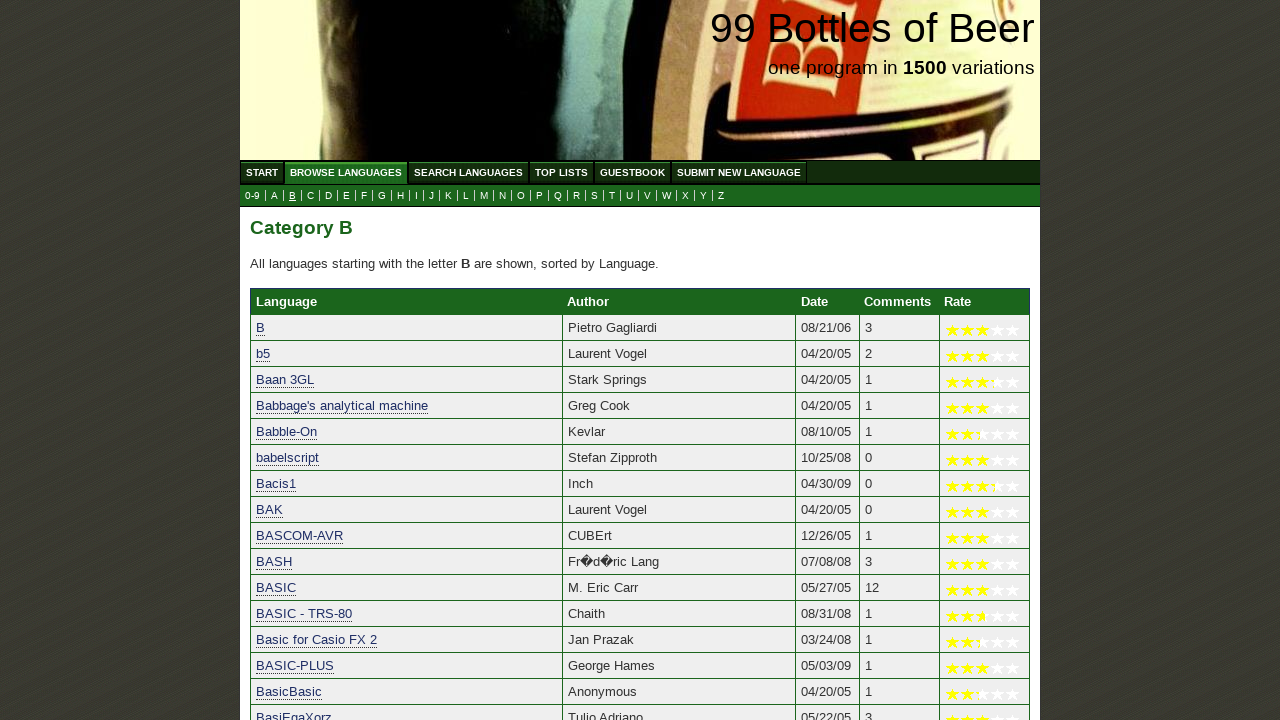

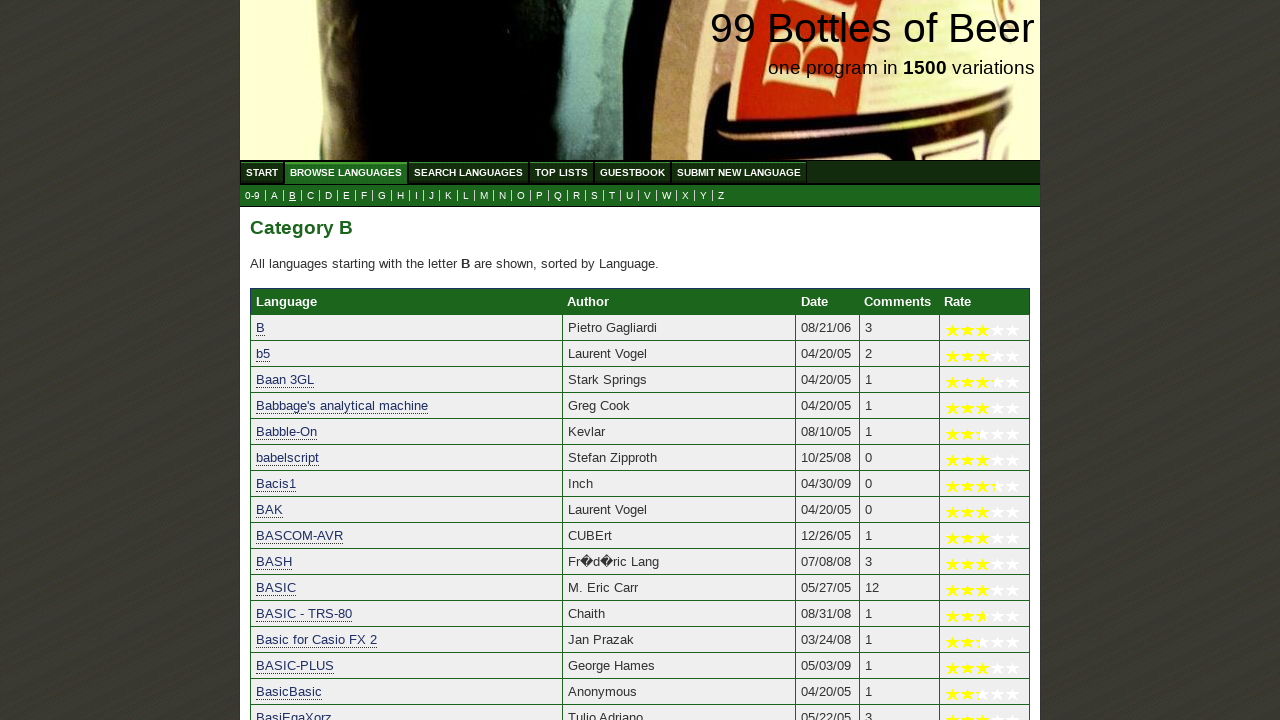